Adds a new todo item and marks it as complete, then verifies it shows as completed

Starting URL: https://todomvc.com/examples/typescript-angular/#/

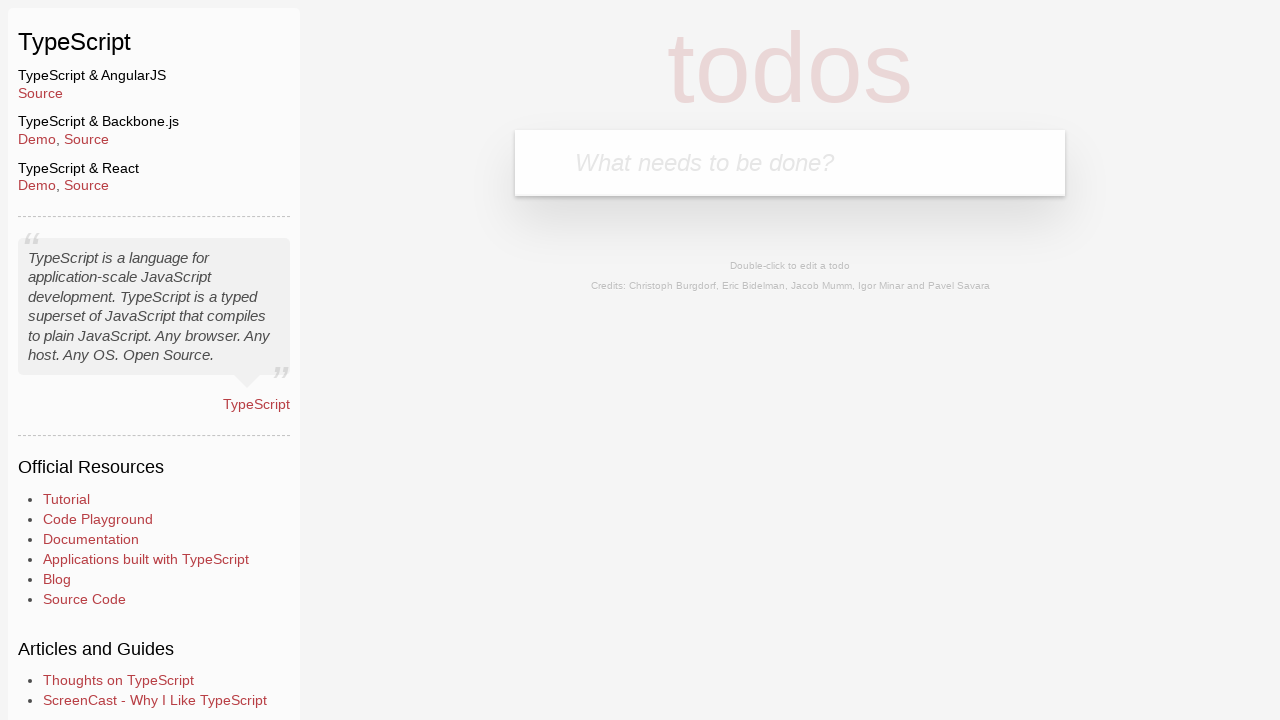

Filled new todo input with 'Lorem' on .new-todo
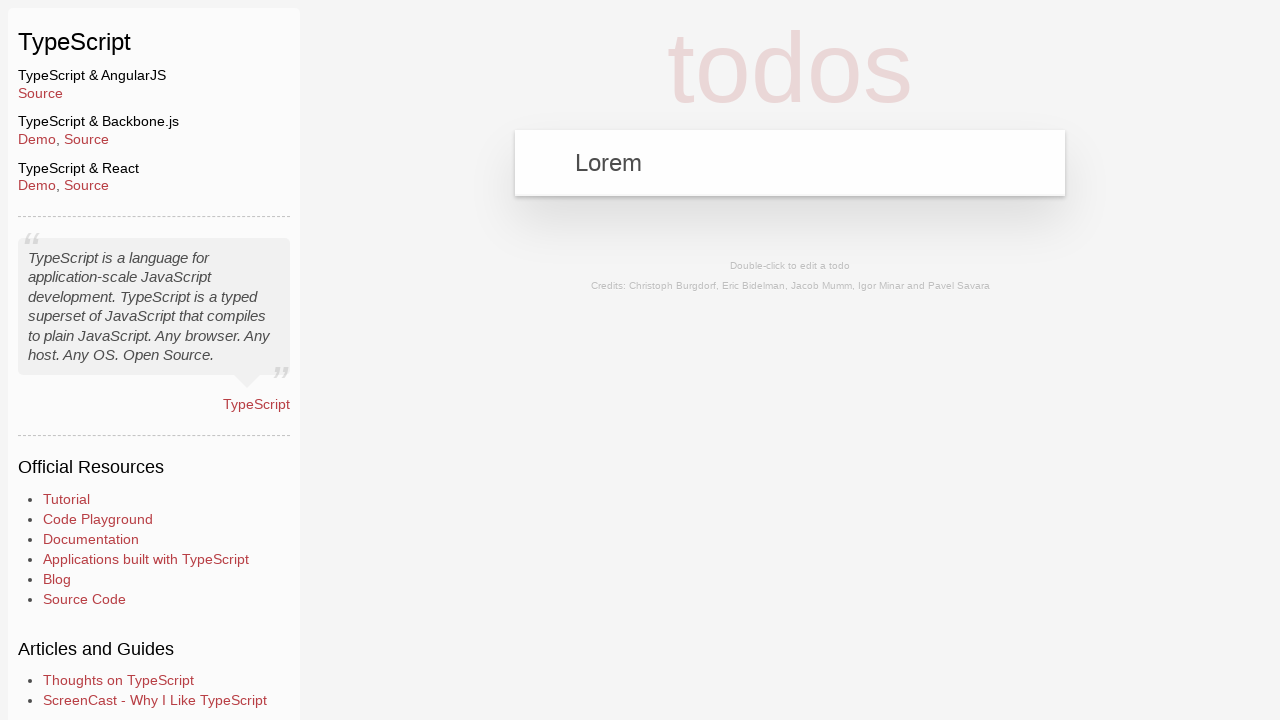

Pressed Enter to add the todo item on .new-todo
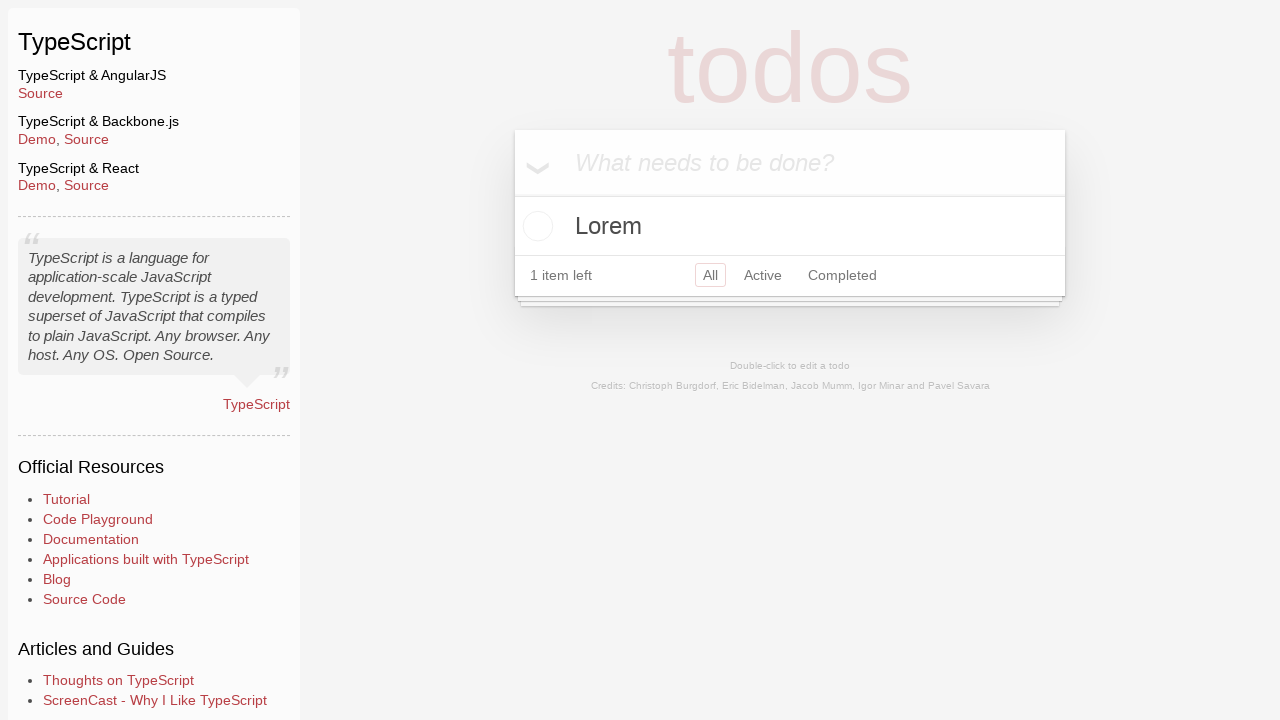

Clicked the checkbox to mark todo as complete at (535, 226) on li:has-text('Lorem') .toggle
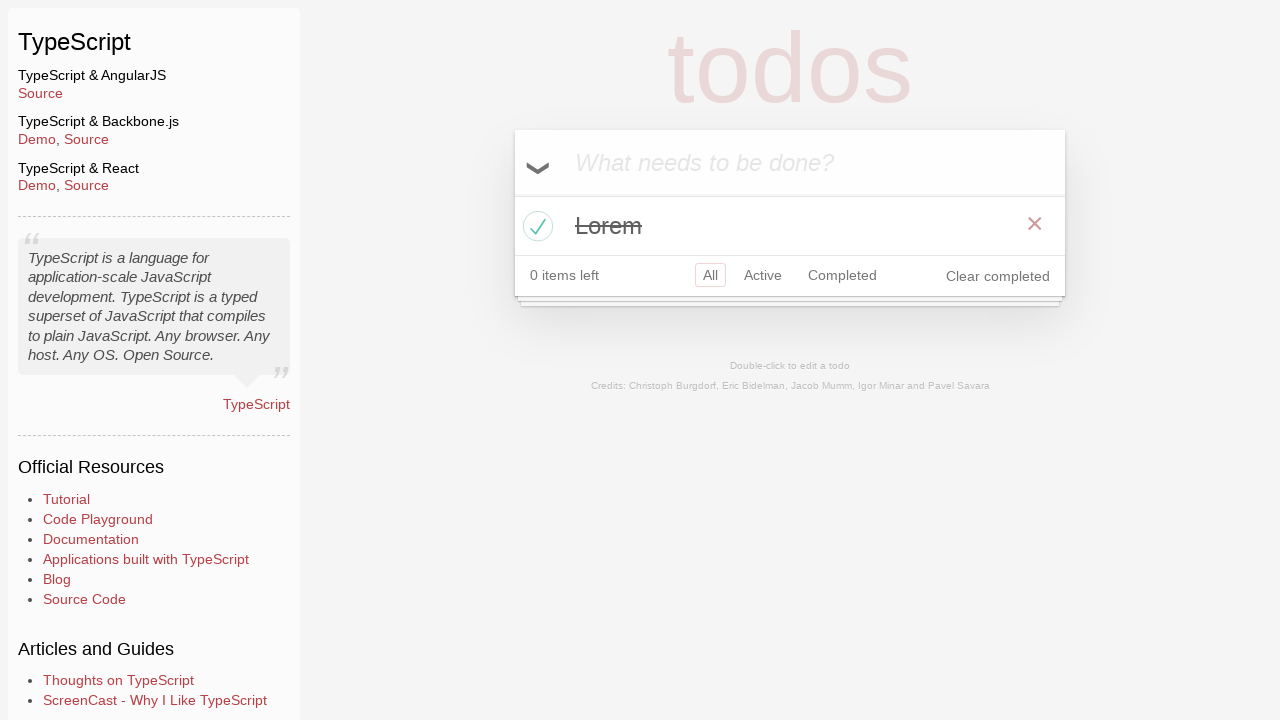

Verified that the todo item is marked as completed
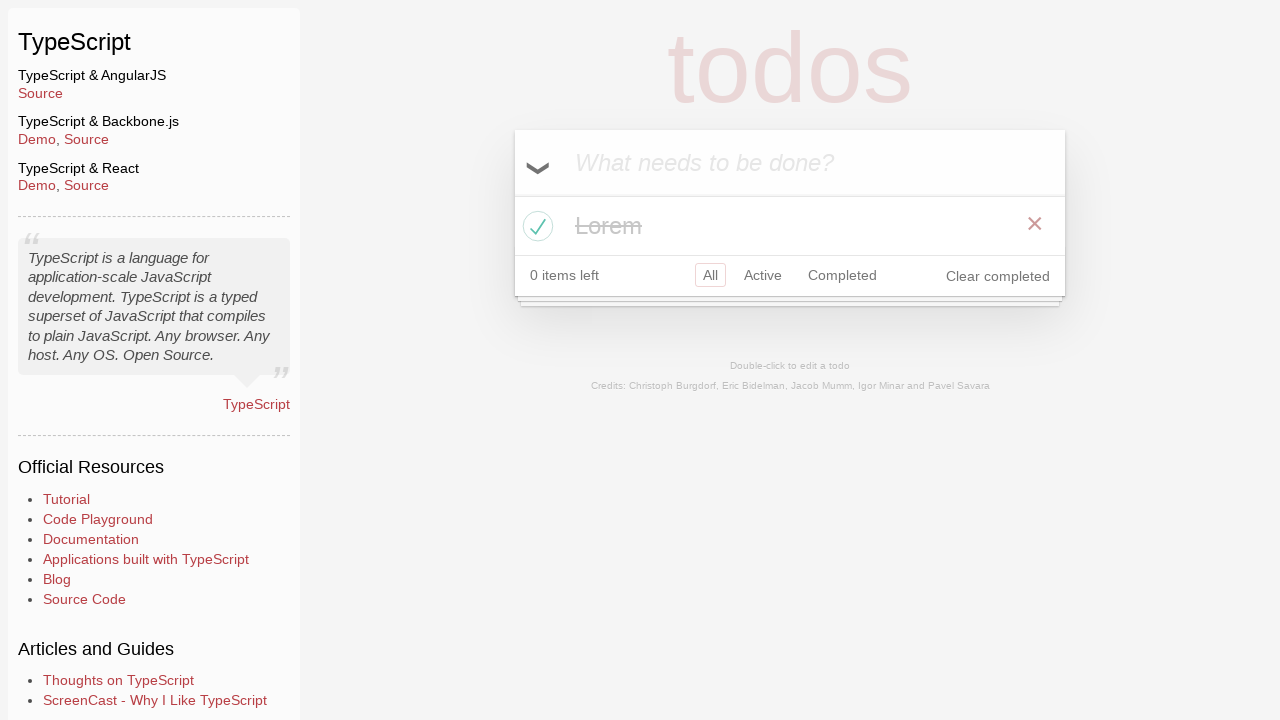

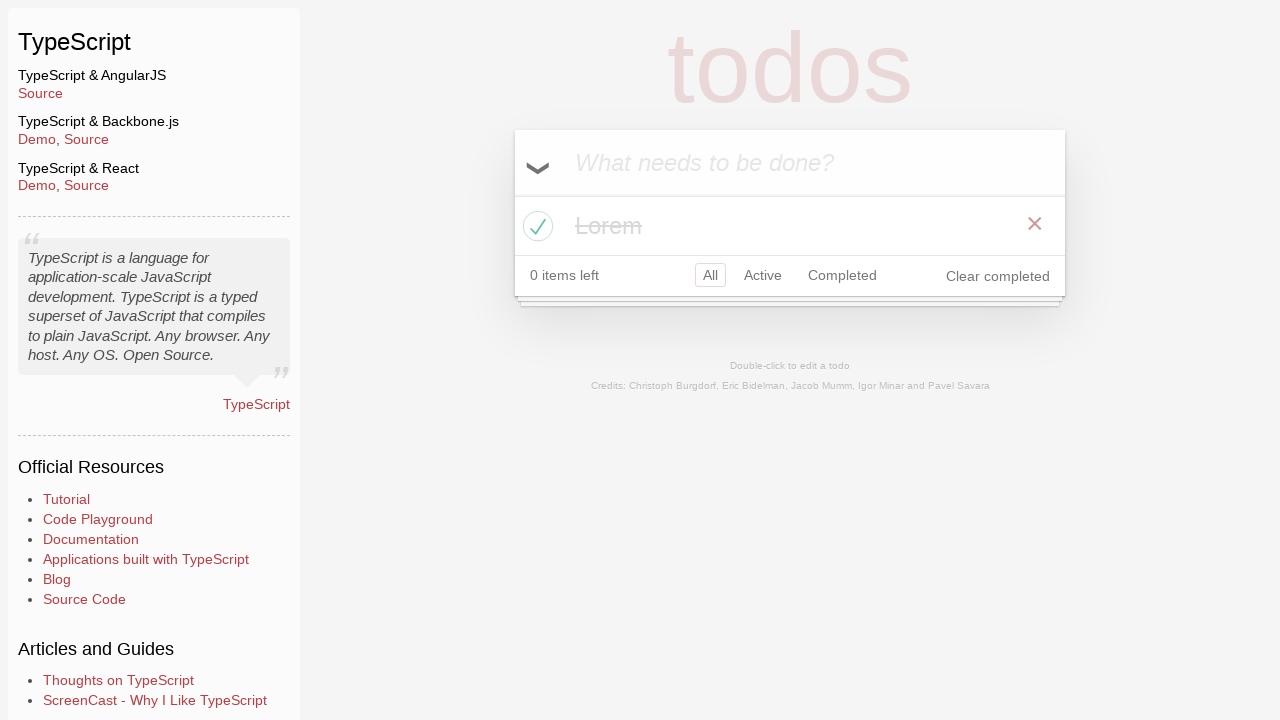